Opens the WebdriverIO homepage

Starting URL: https://webdriver.io

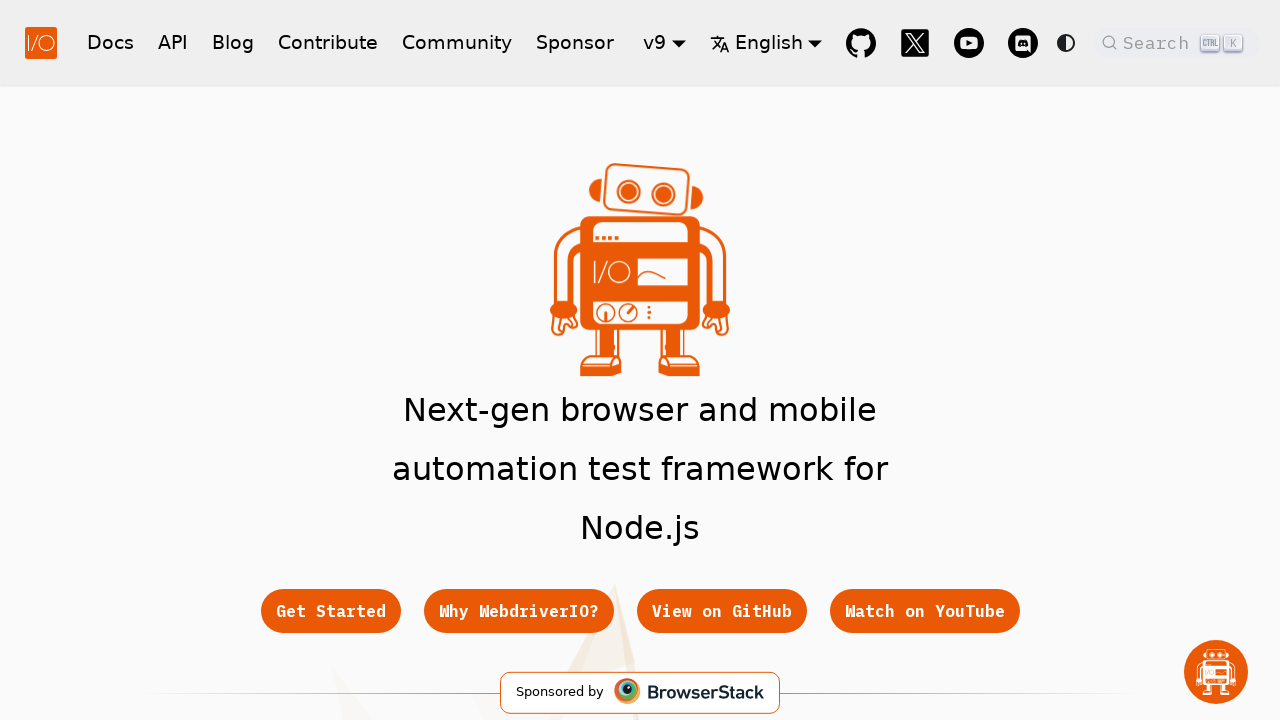

Waited for WebdriverIO homepage to load (DOM content loaded)
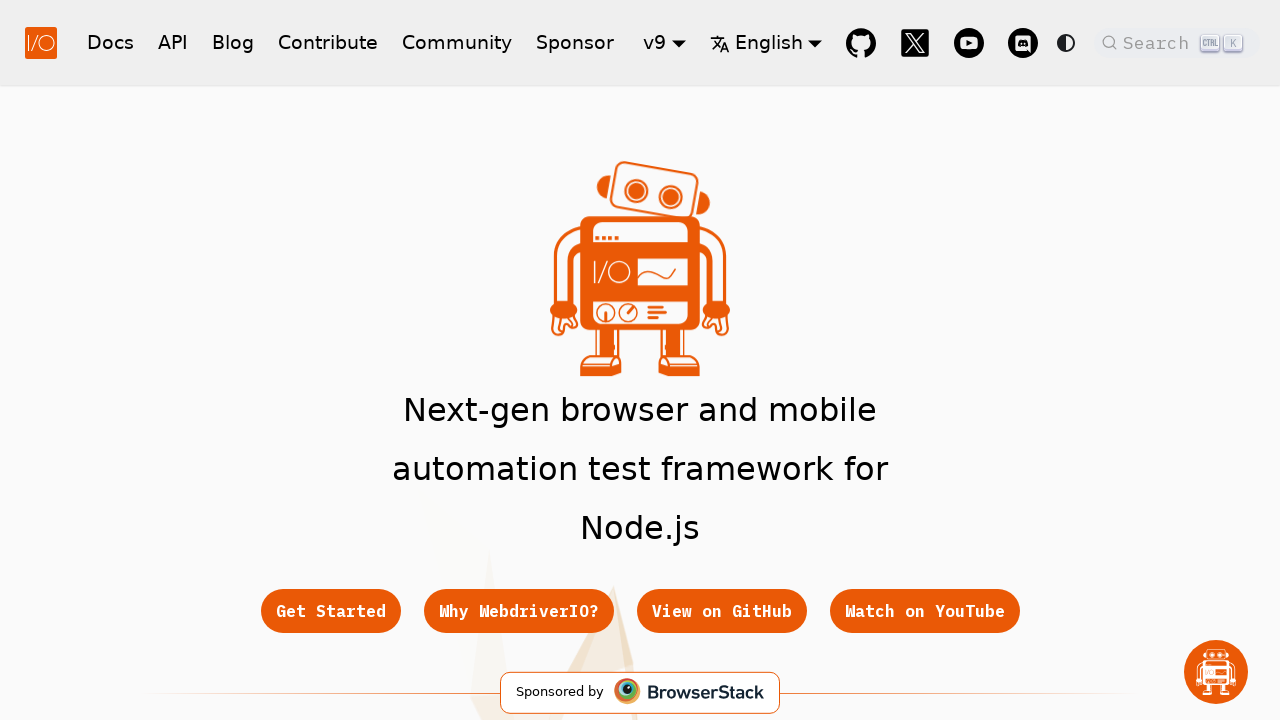

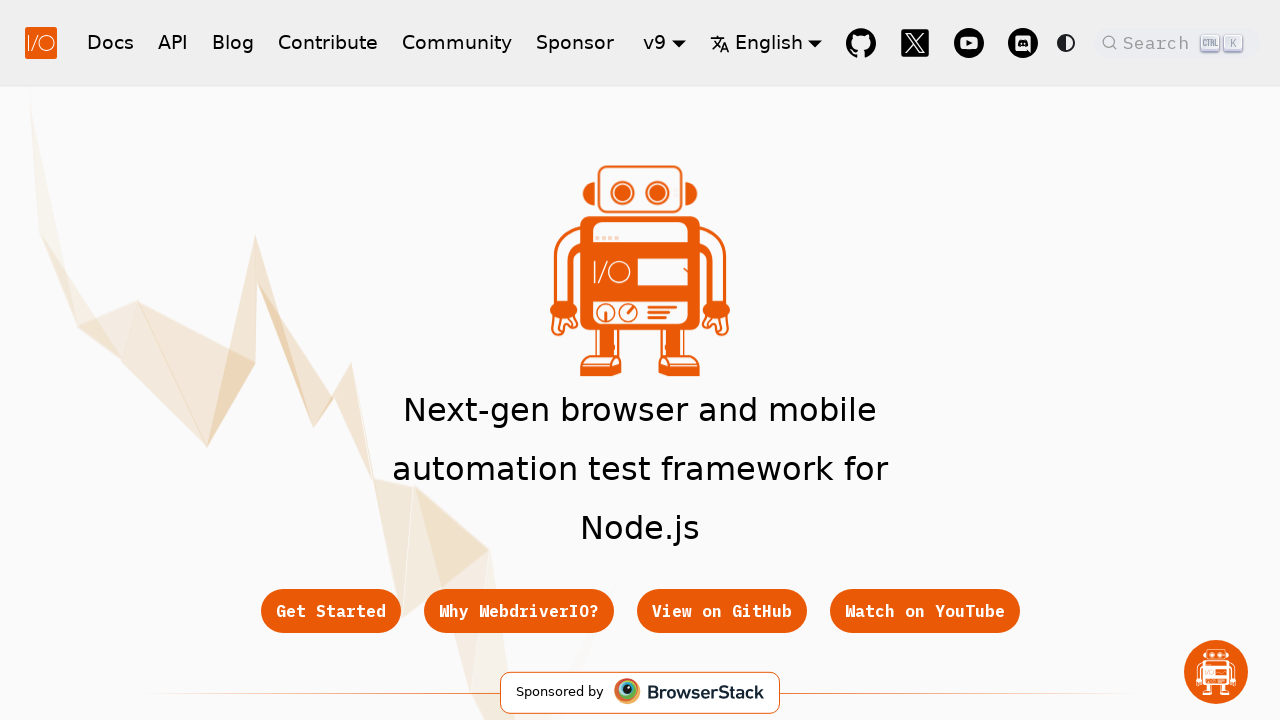